Tests FAQ accordion by clicking question 1 and verifying the answer text about one scooter per order

Starting URL: https://qa-scooter.praktikum-services.ru/

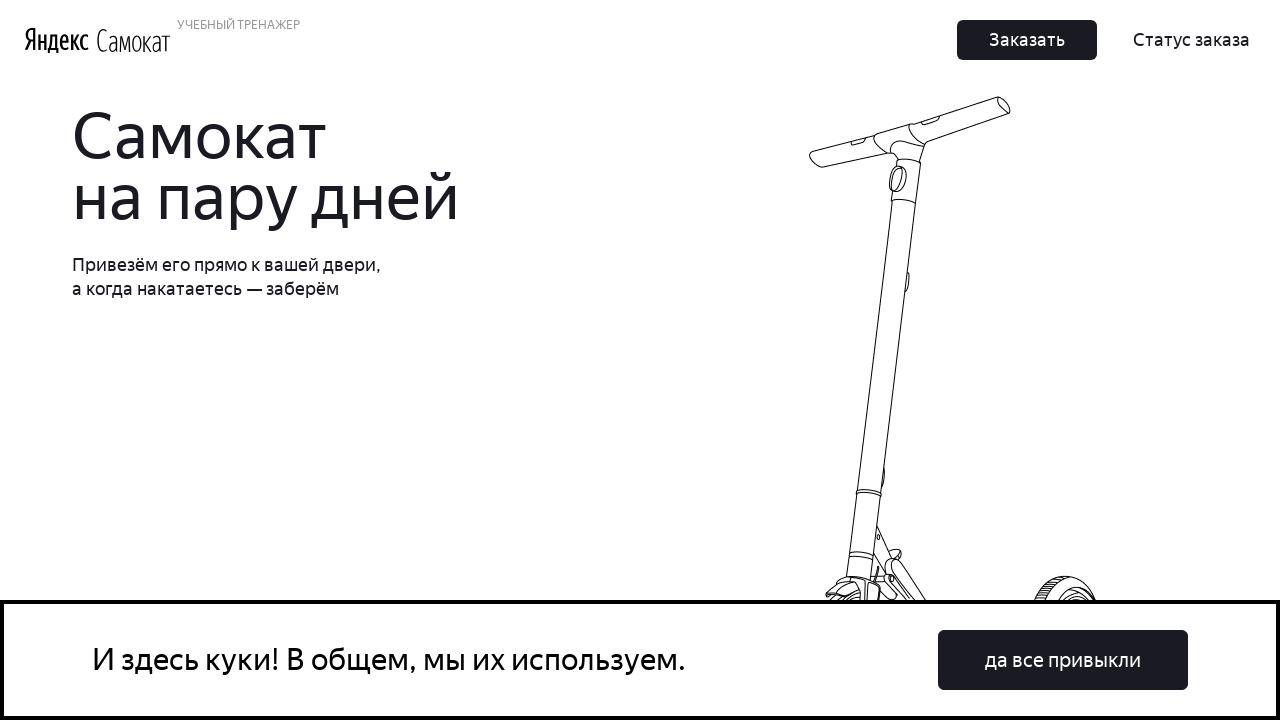

Scrolled FAQ accordion section into view
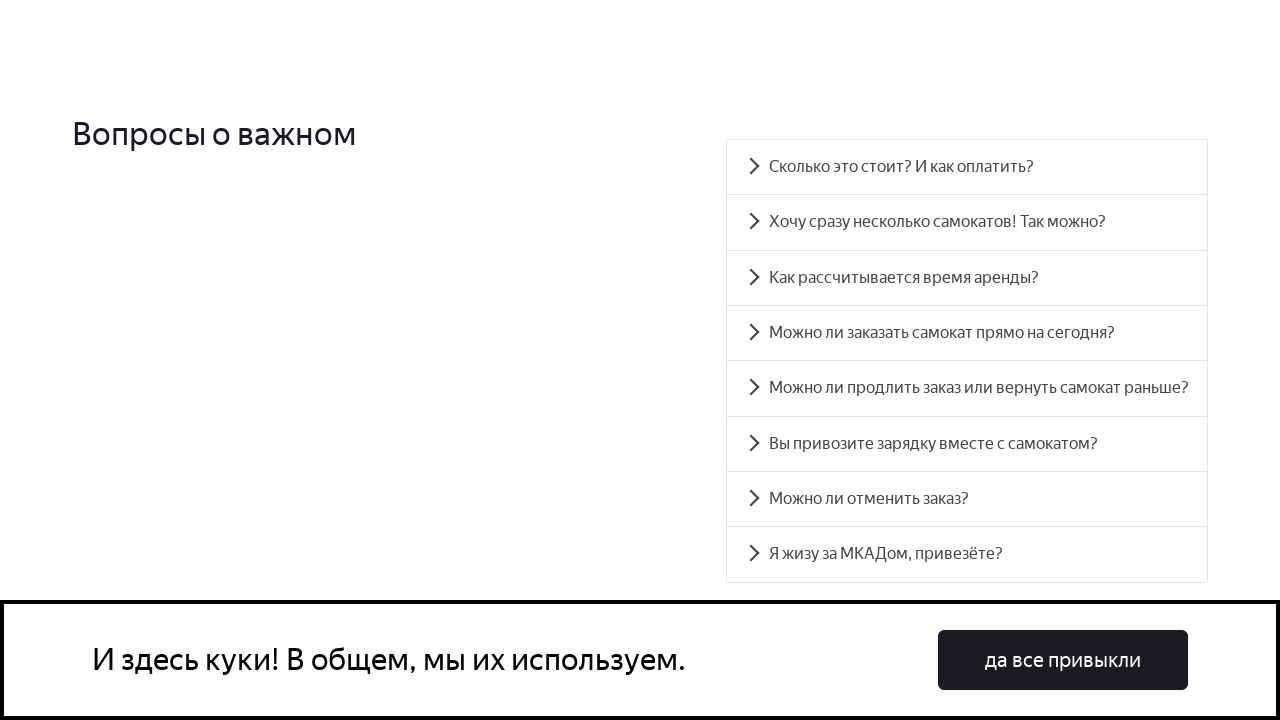

Clicked FAQ question 1 (second accordion item) at (967, 222) on .accordion__item >> nth=1
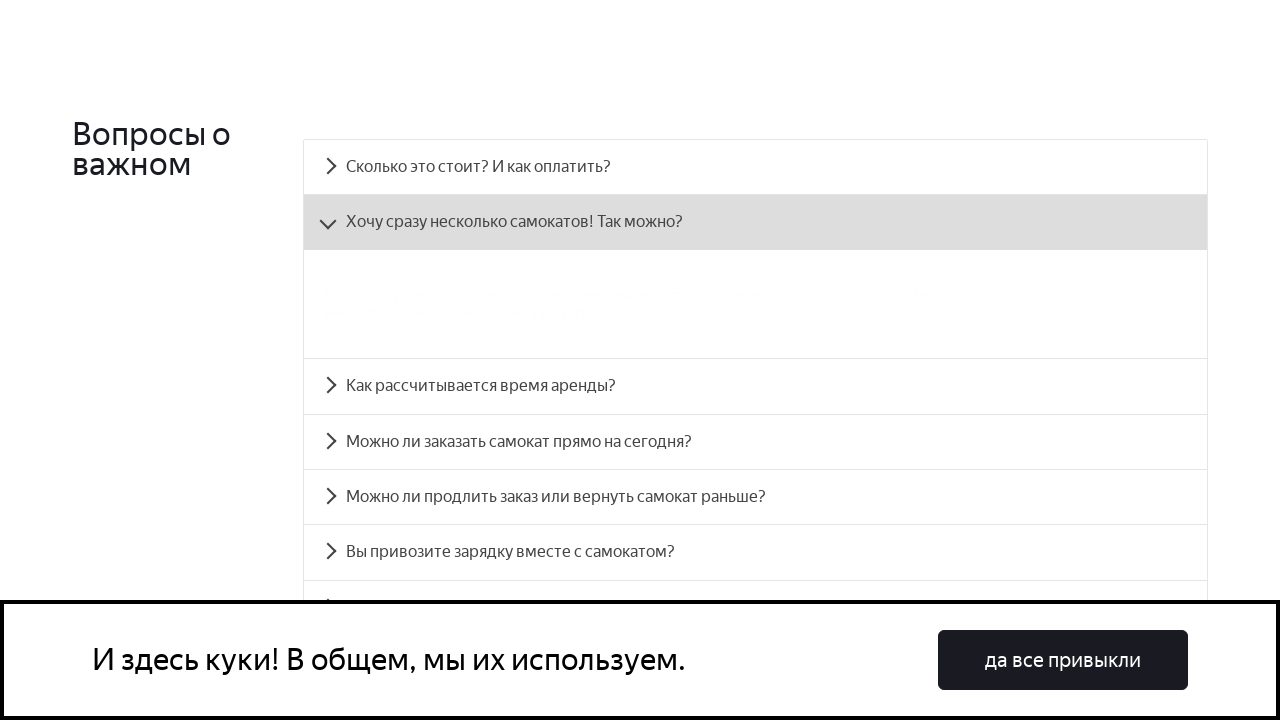

FAQ answer 1 became visible - verified text about one scooter per order
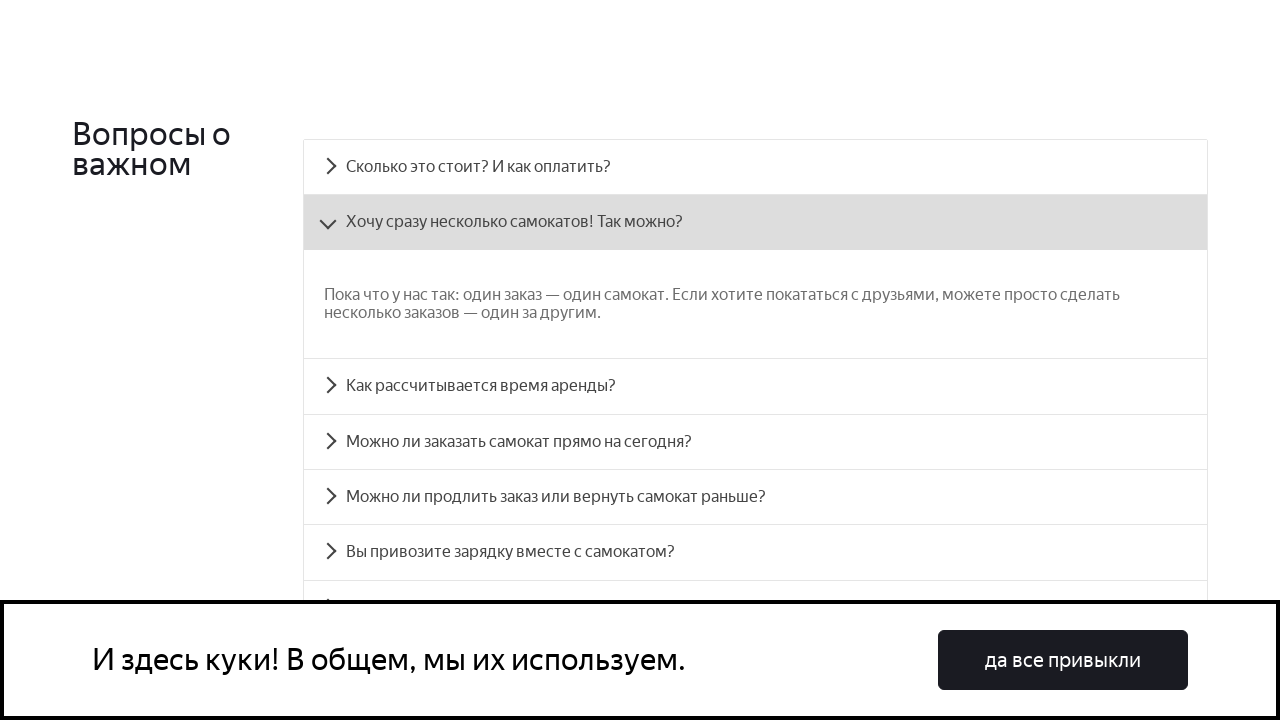

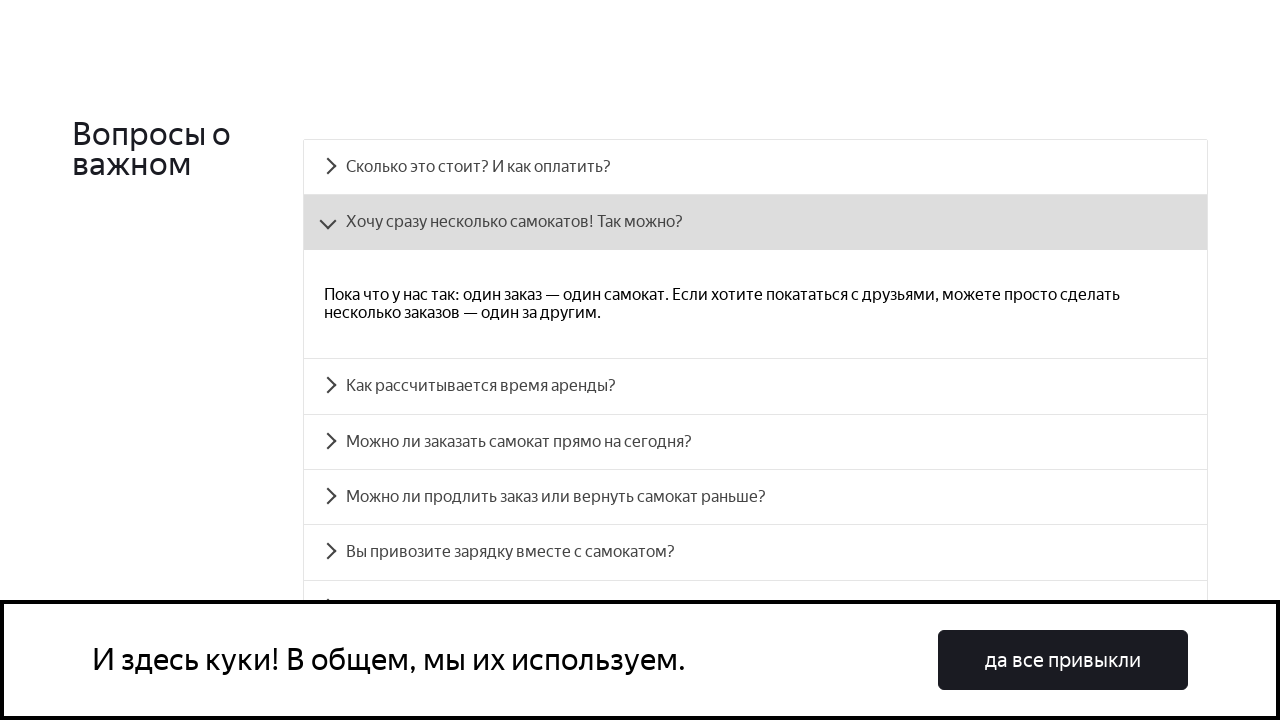